Tests navigation on Cydeo practice site by clicking the A/B Testing link, verifying the page title is "No A/B Test", navigating back, and verifying the home page title is "Practice".

Starting URL: https://practice.cydeo.com

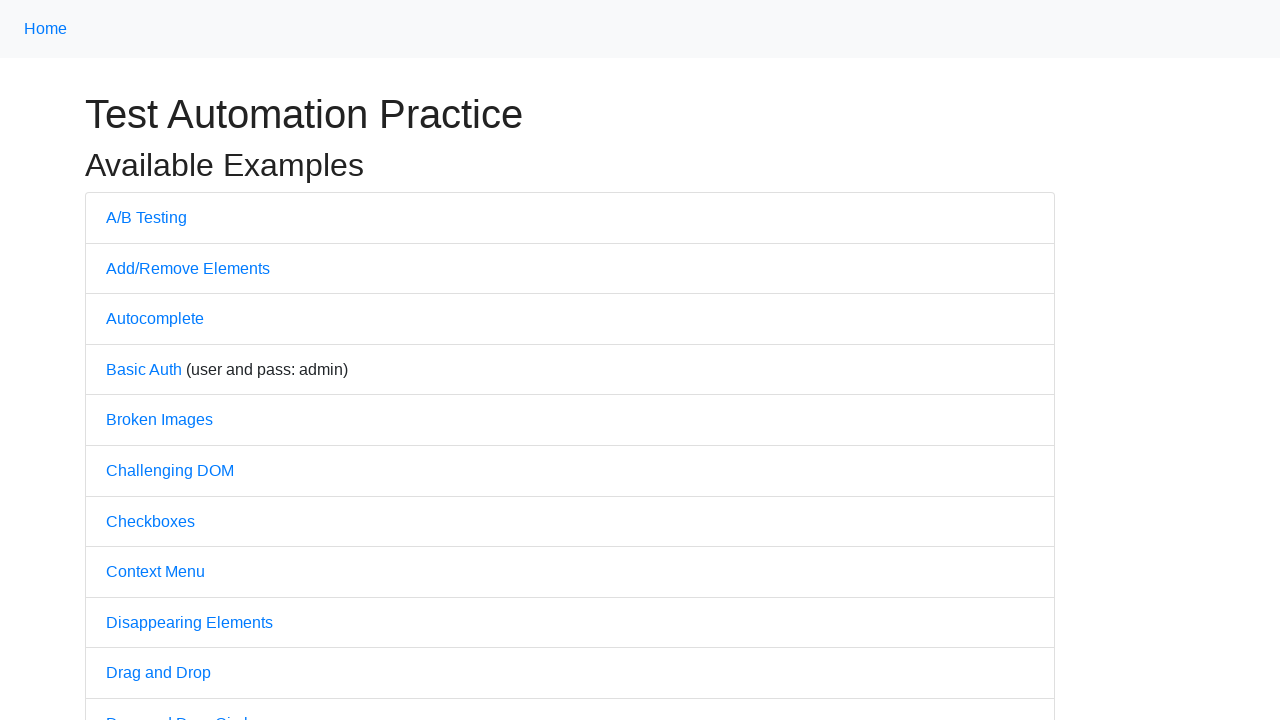

Clicked on 'A/B Testing' link at (146, 217) on text=A/B Testing
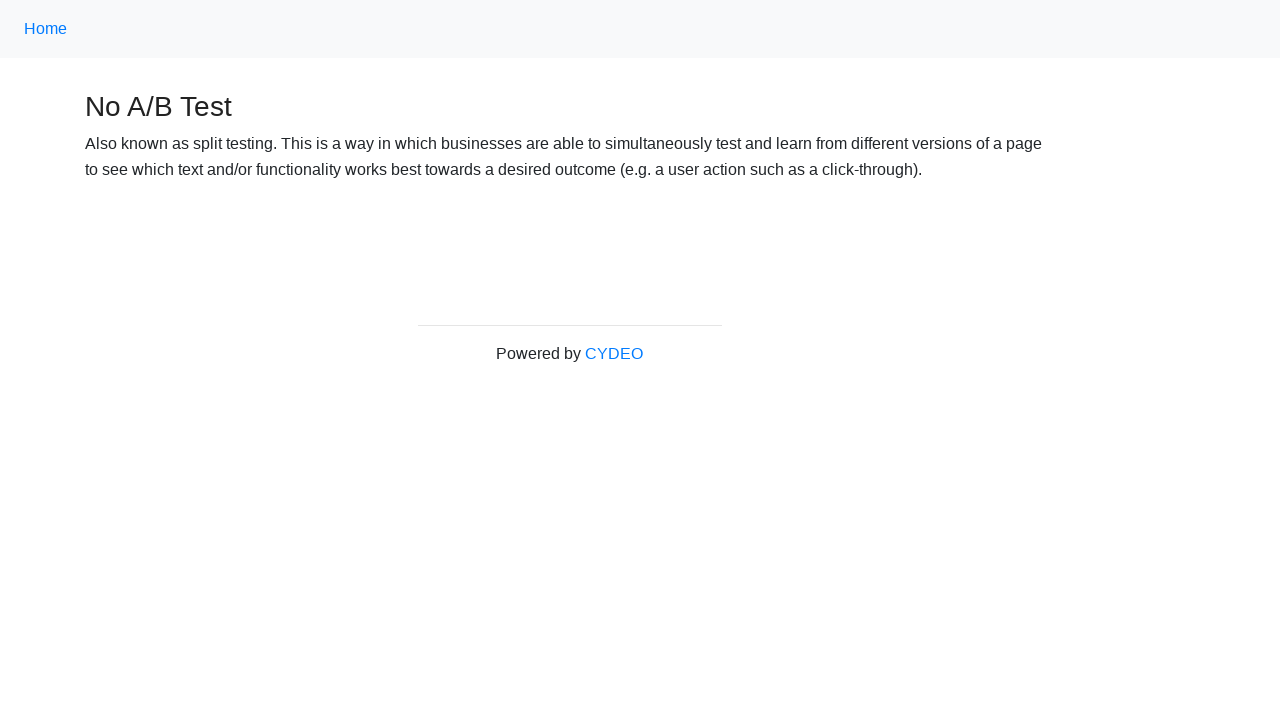

A/B Testing page loaded
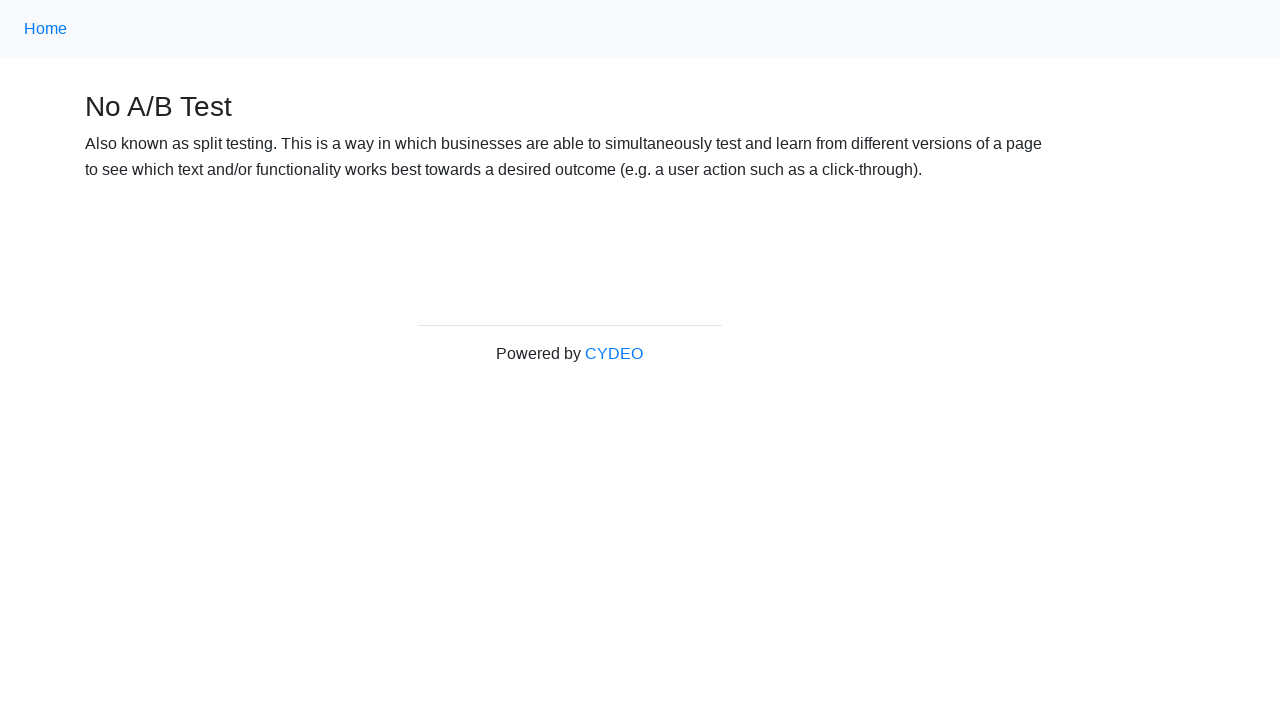

Verified page title is 'No A/B Test'
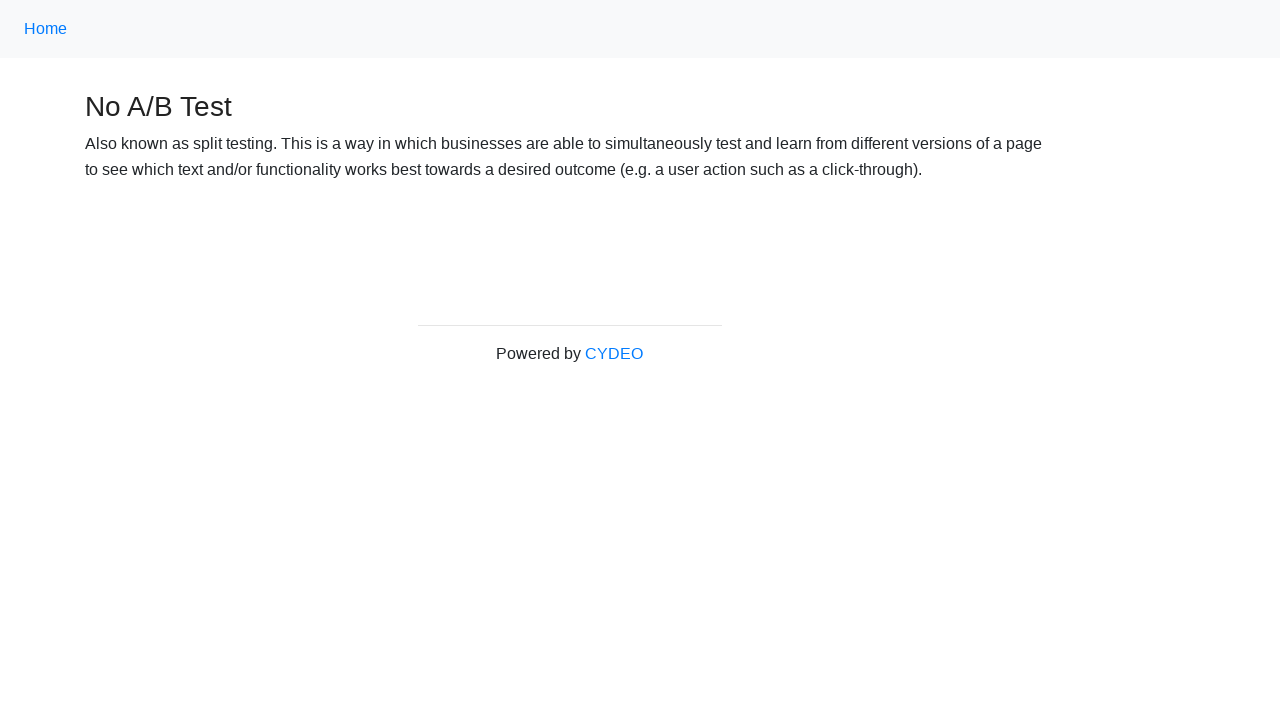

Navigated back to home page
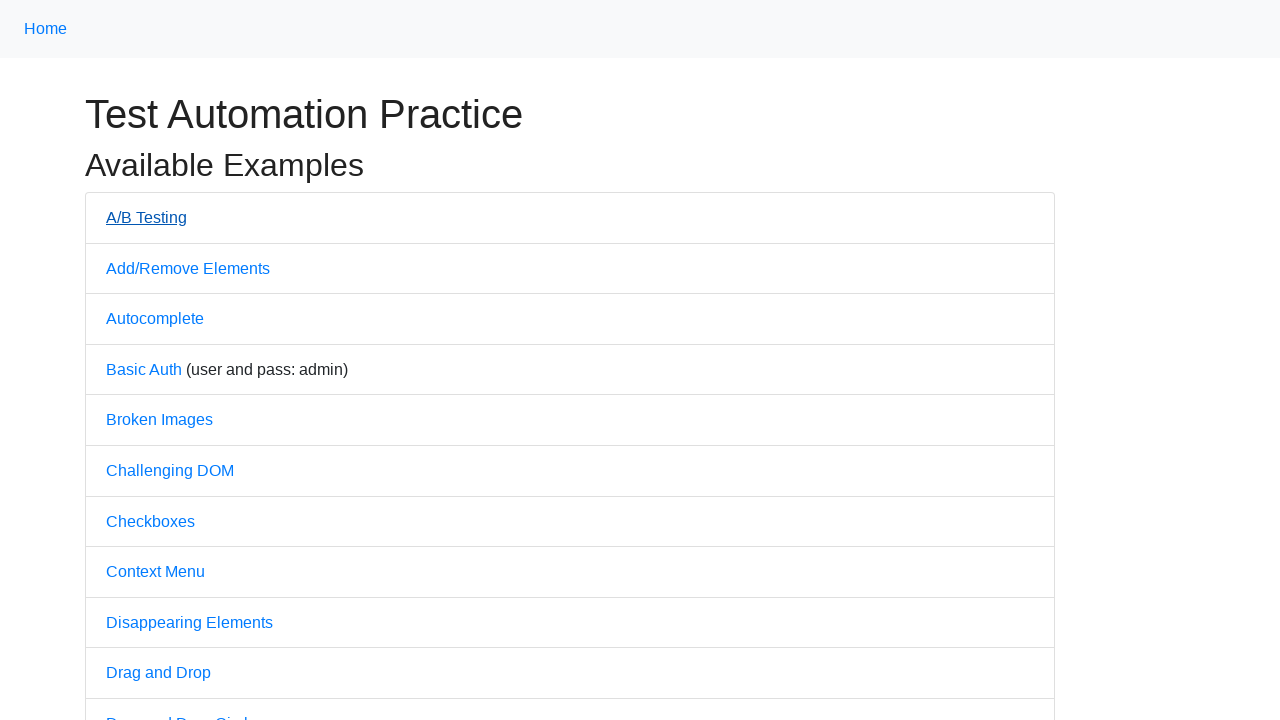

Home page loaded
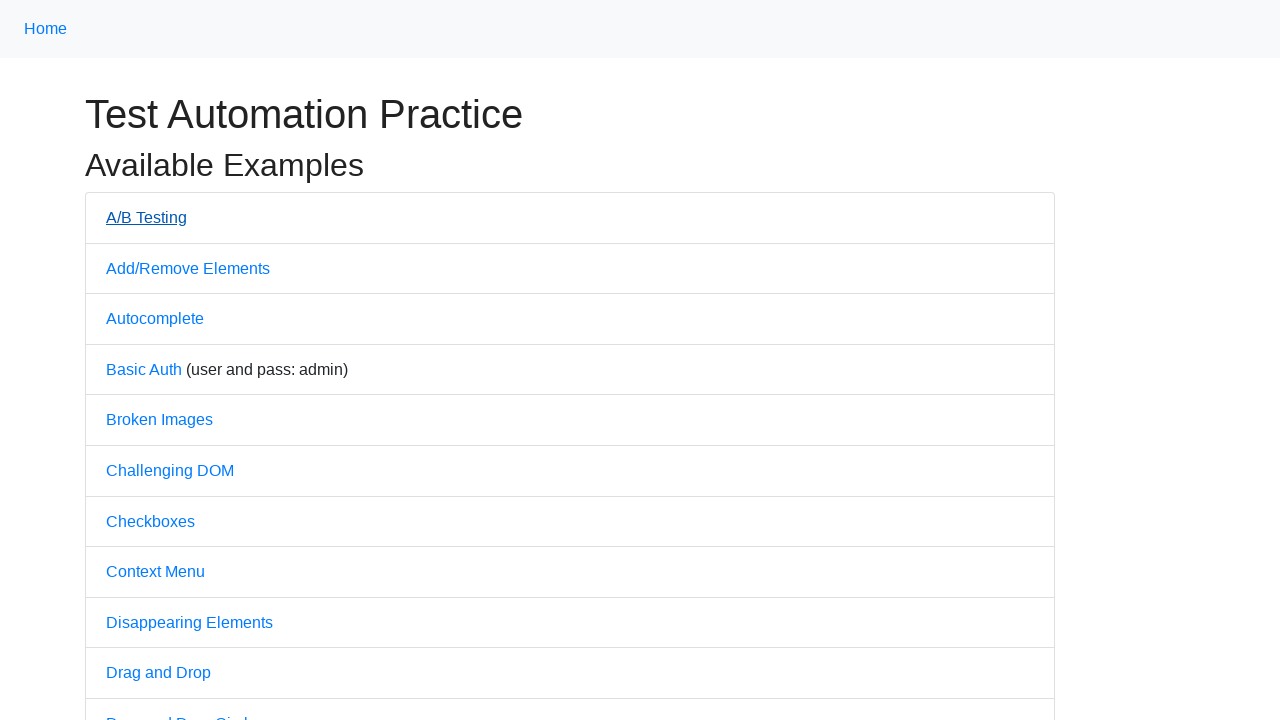

Verified home page title is 'Practice'
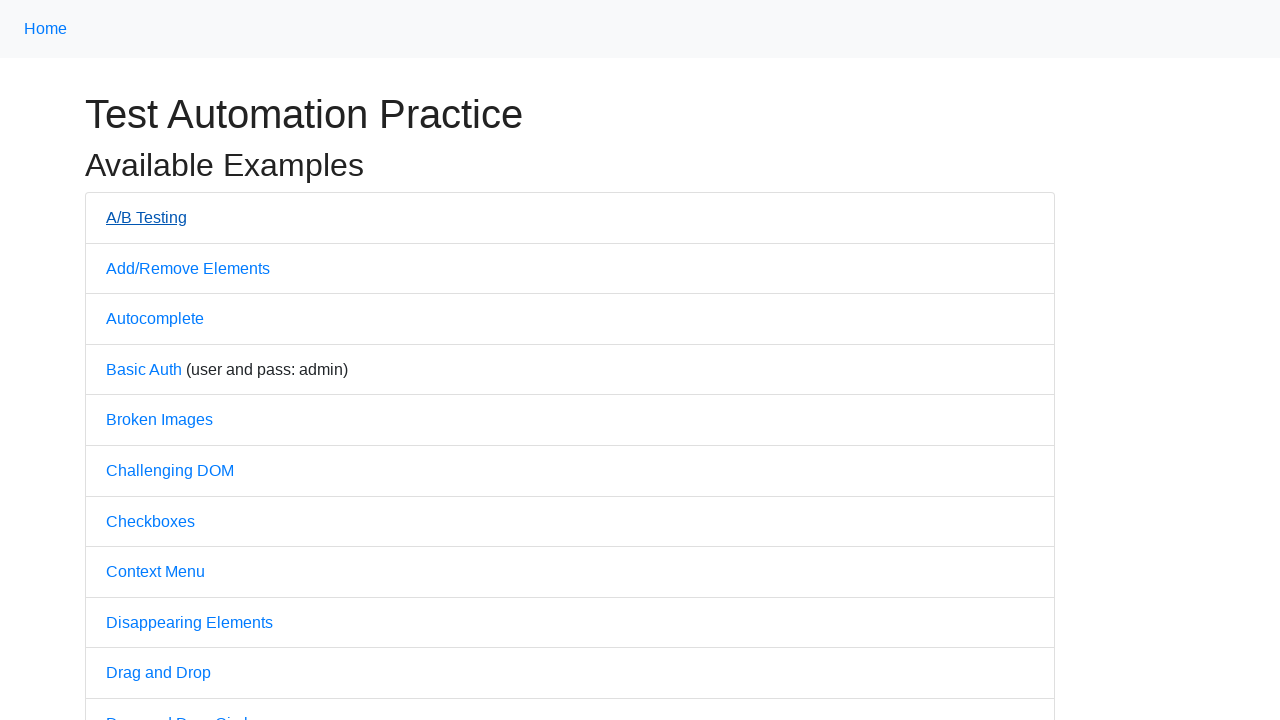

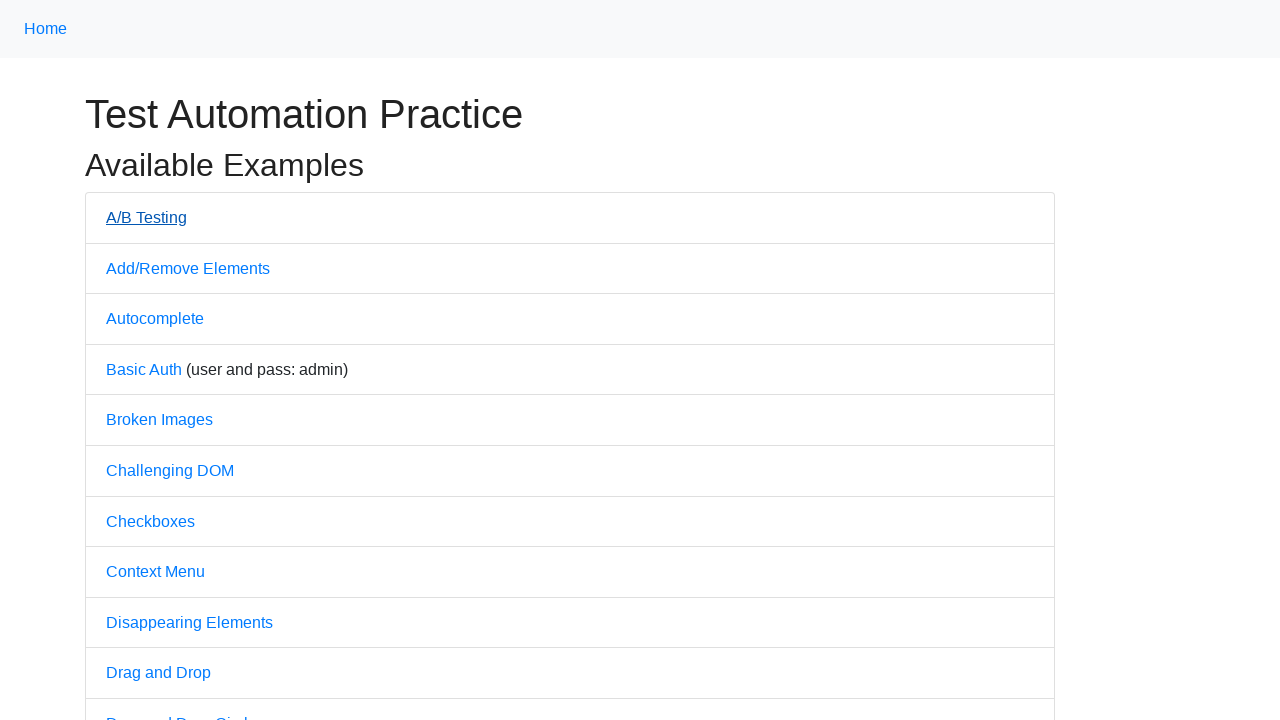